Tests window handling functionality by opening multiple browser windows and switching between them

Starting URL: https://demoqa.com/browser-windows

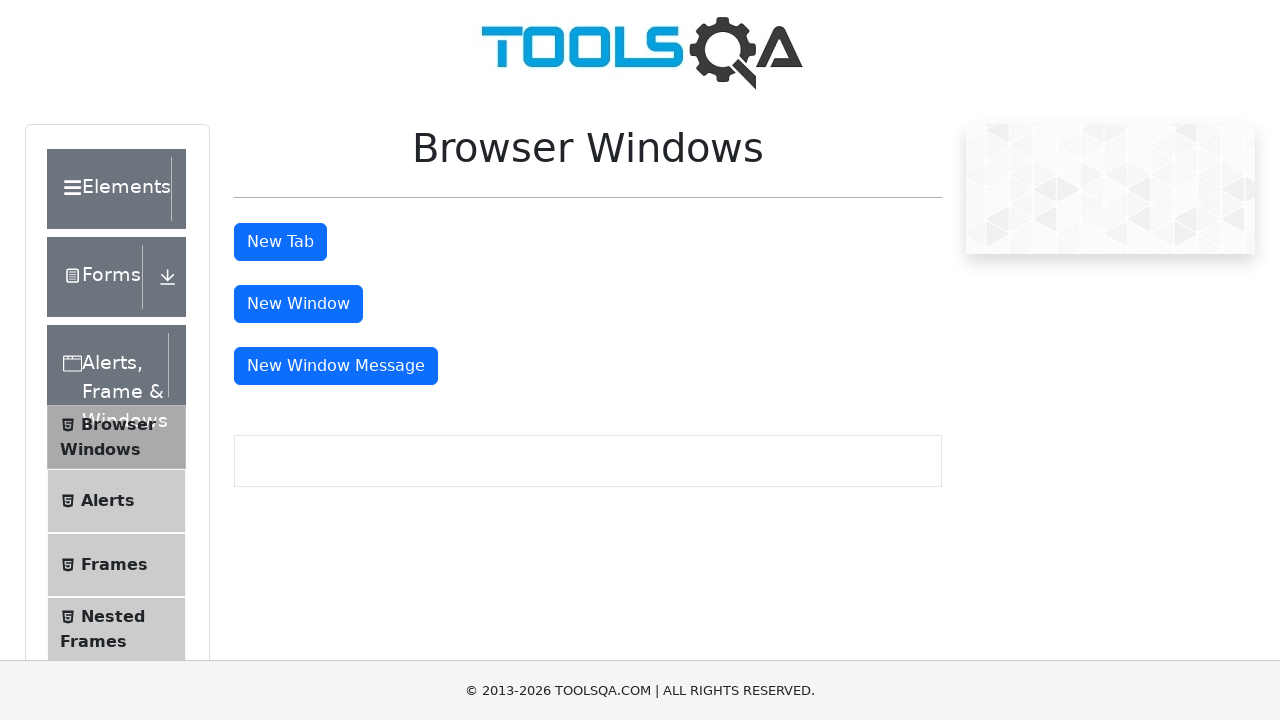

Clicked the 'New Window' button to open first new window at (298, 304) on xpath=//*[@id="windowButton"]
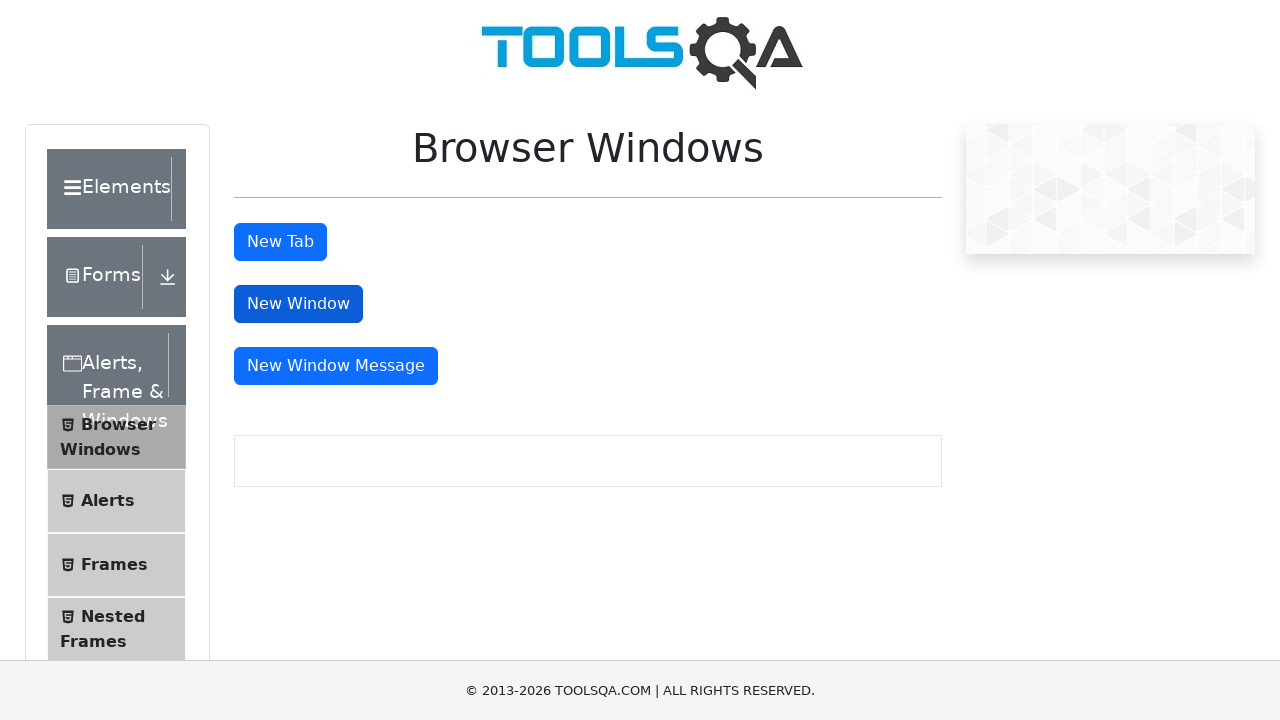

Clicked the 'New Window' button to open second new window at (298, 304) on xpath=//*[@id="windowButton"]
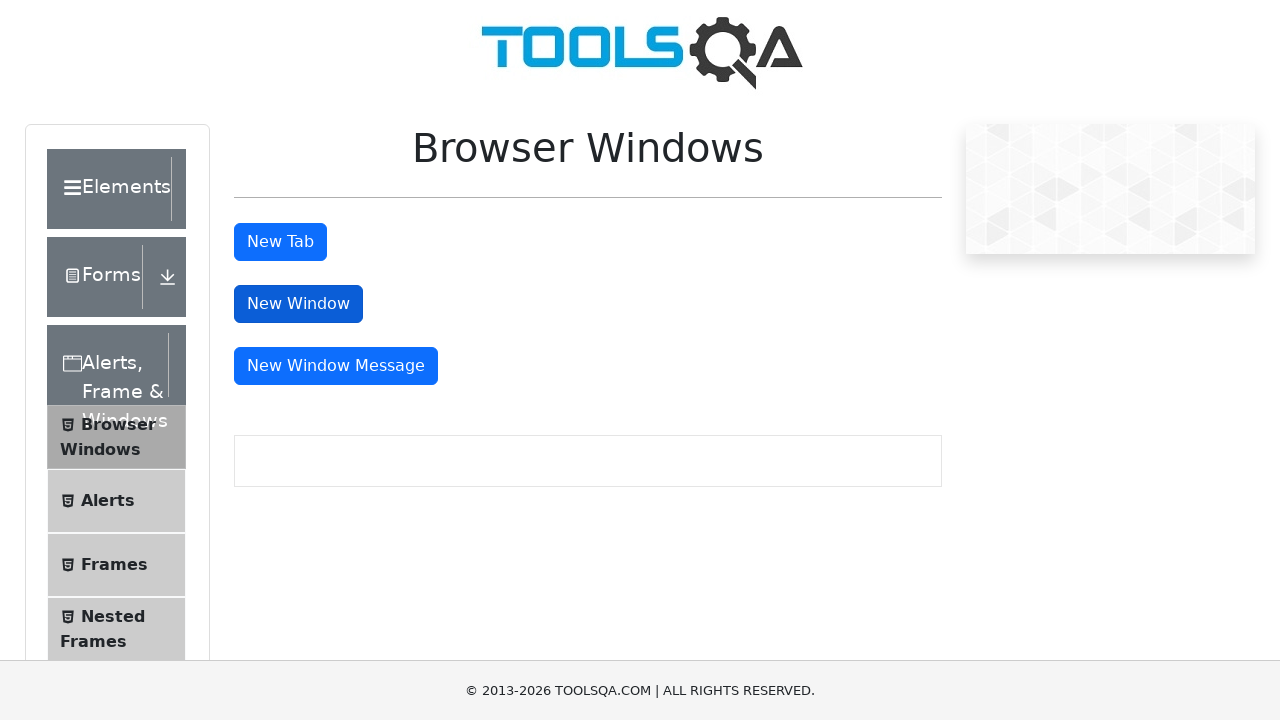

Retrieved all open pages/windows from context
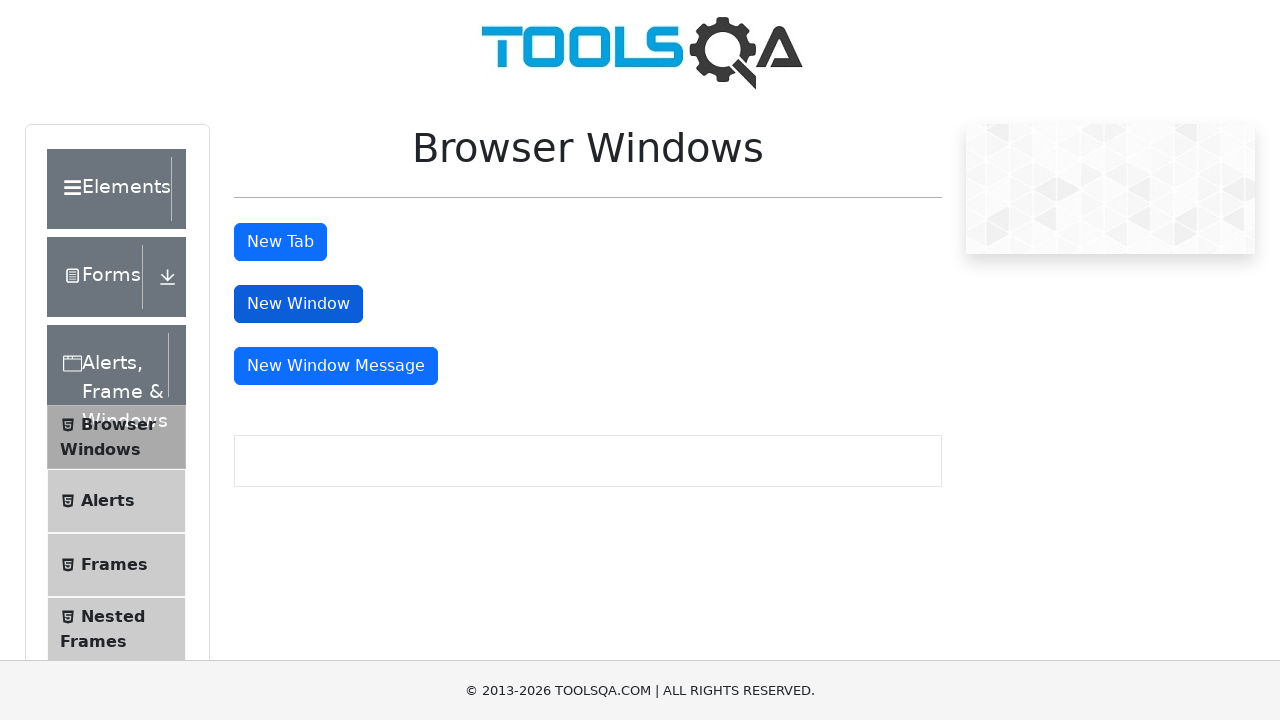

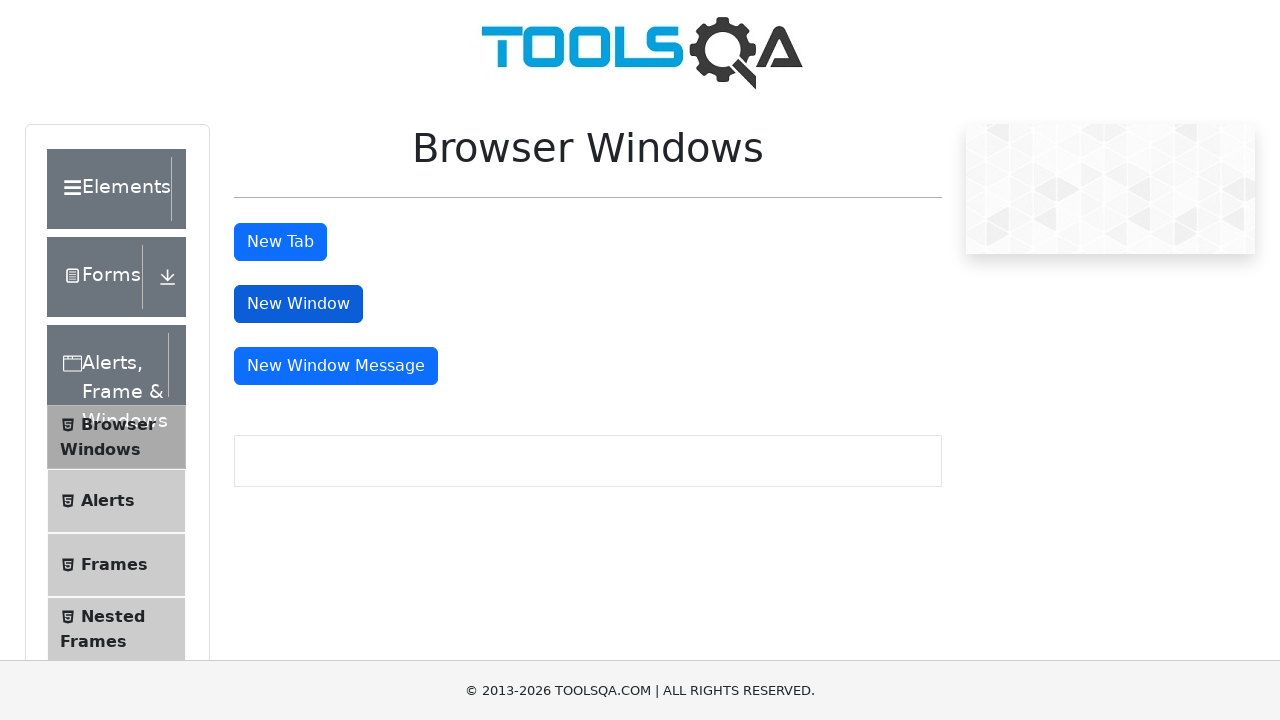